Tests state dropdown functionality by selecting states using different selection methods (visible text, value, and index) and verifies the final selected option is California.

Starting URL: http://practice.cydeo.com/dropdown

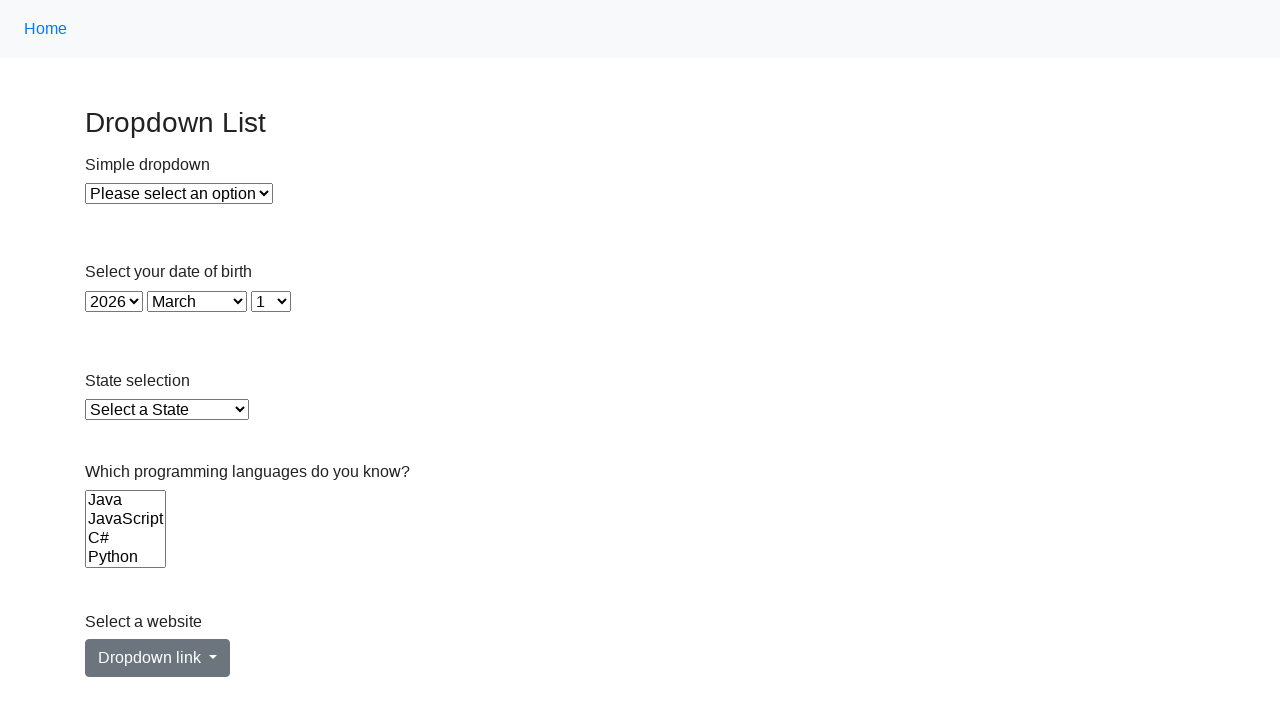

Selected Illinois from state dropdown using visible text on select#state
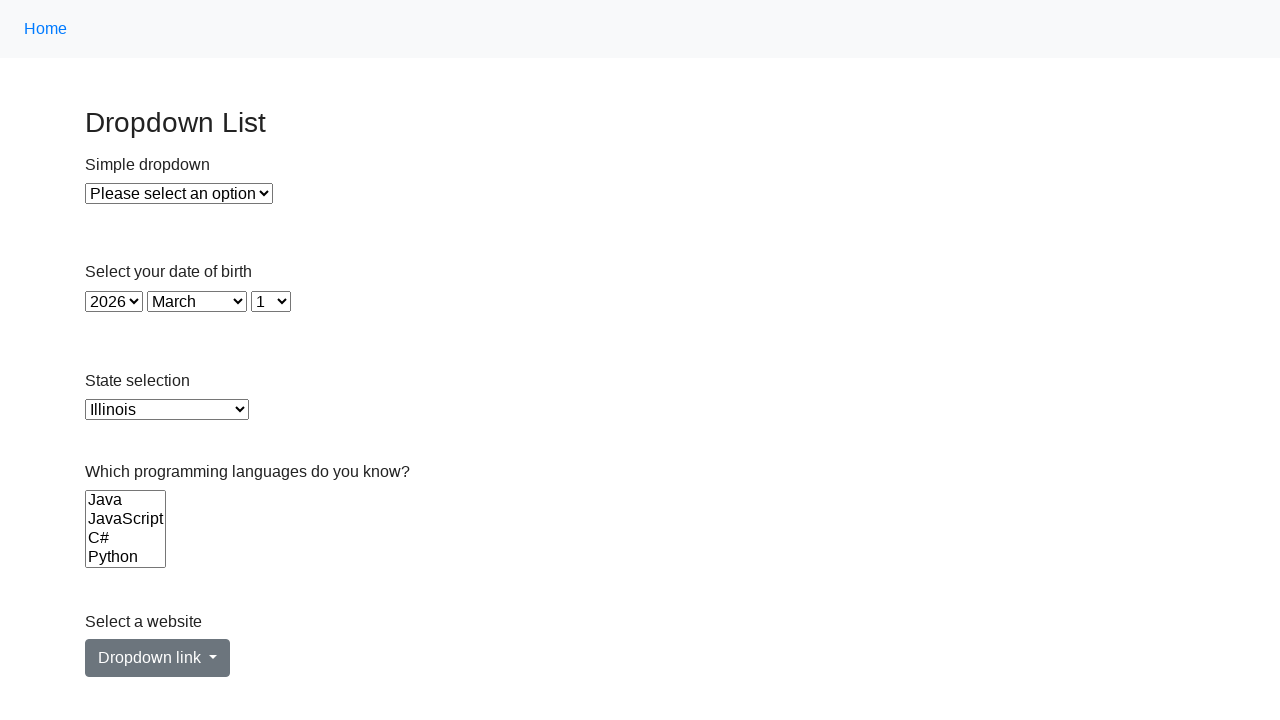

Selected Virginia from state dropdown using value 'VA' on select#state
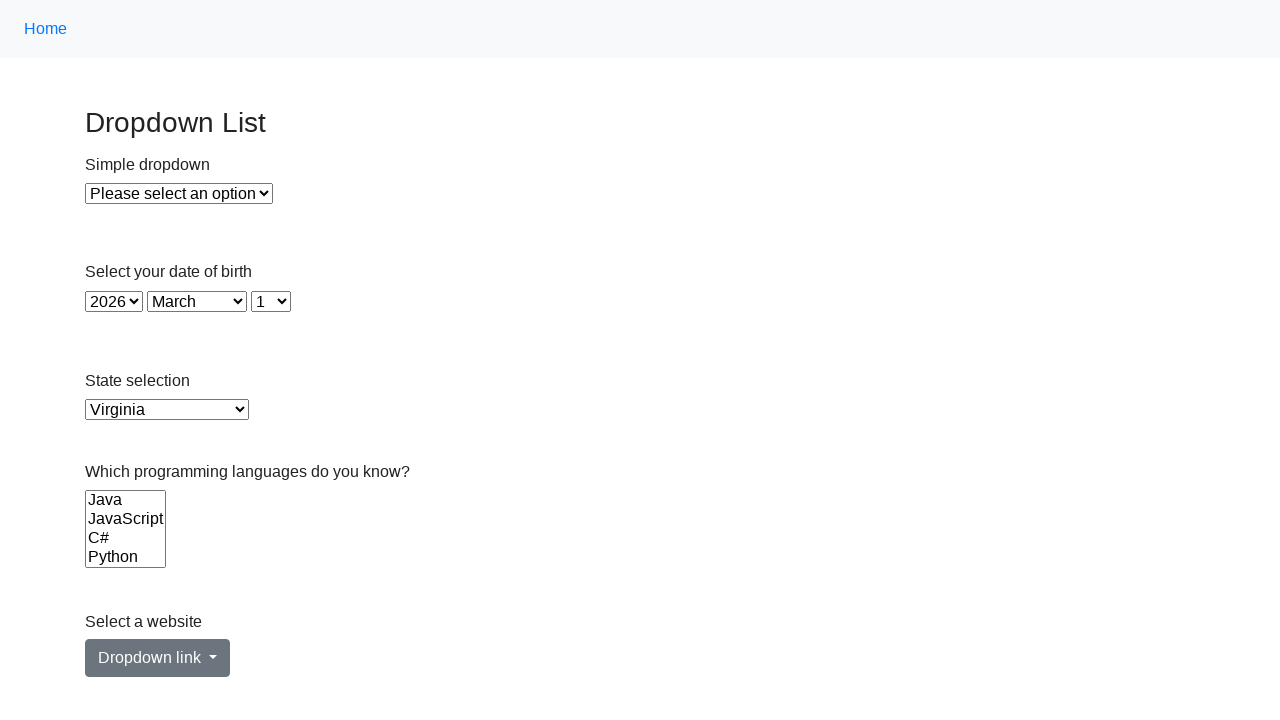

Selected California from state dropdown using index 5 on select#state
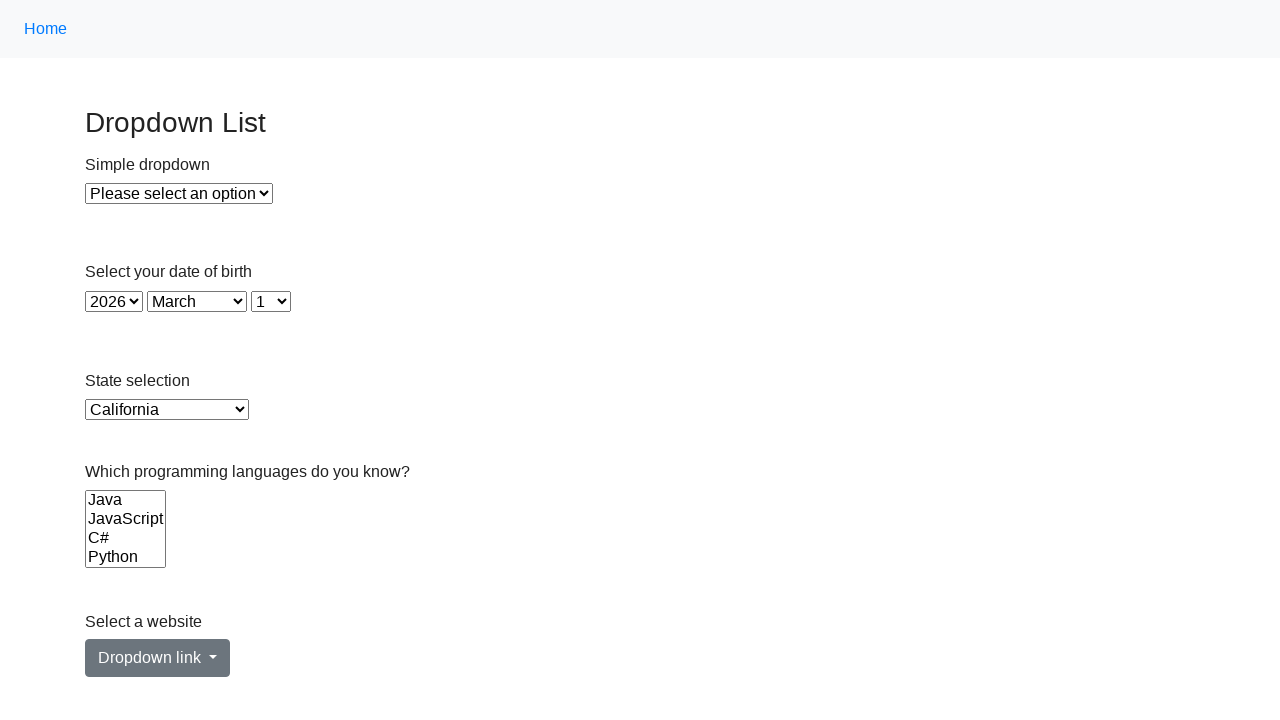

Located the currently selected state option
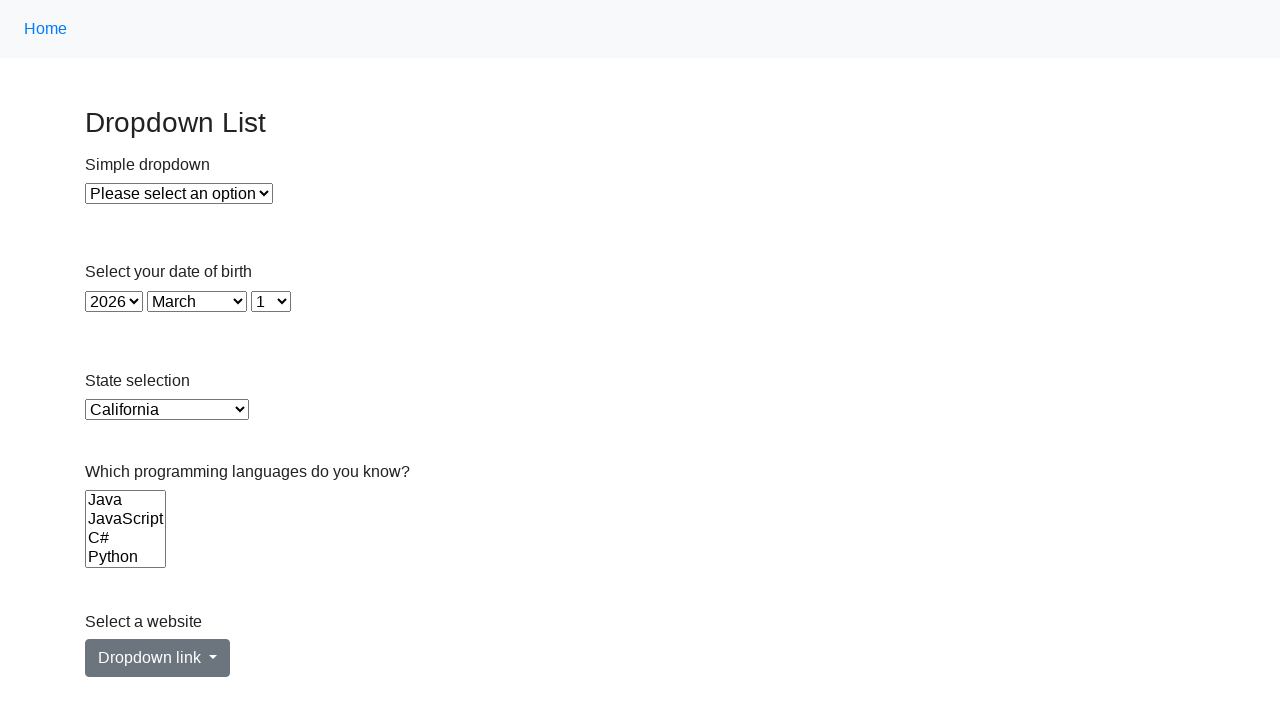

Verified that California is the selected option
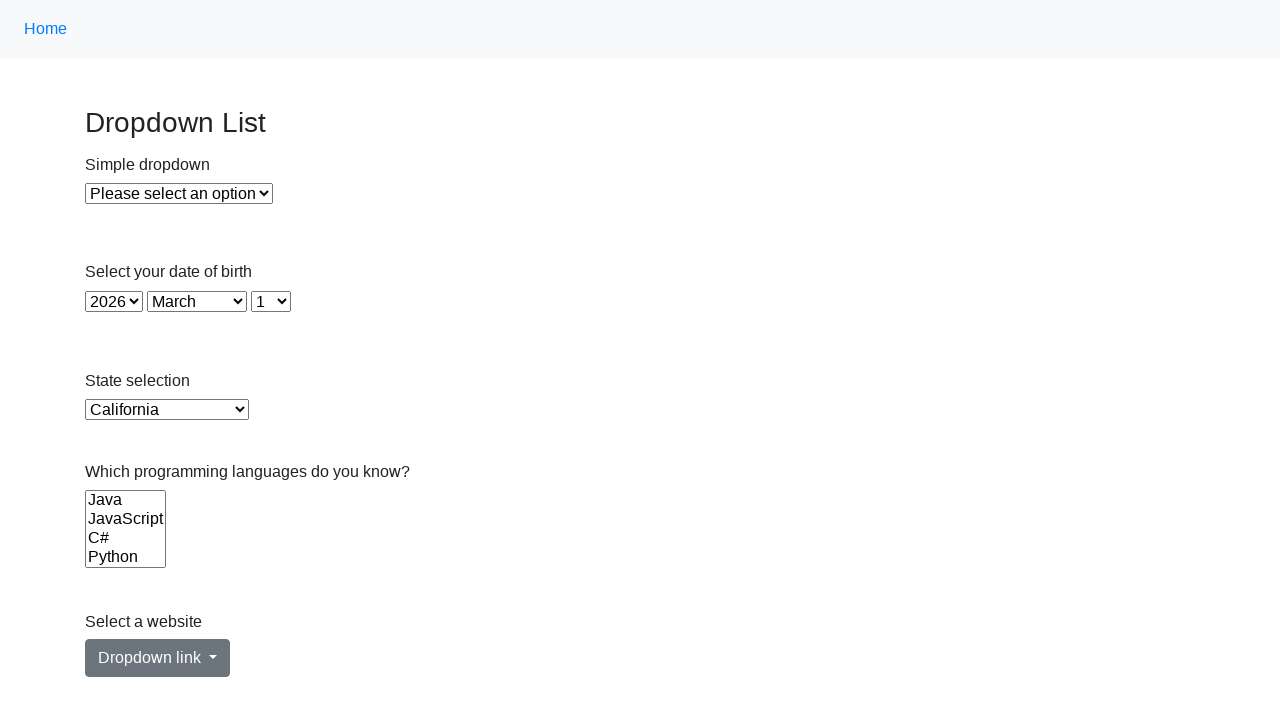

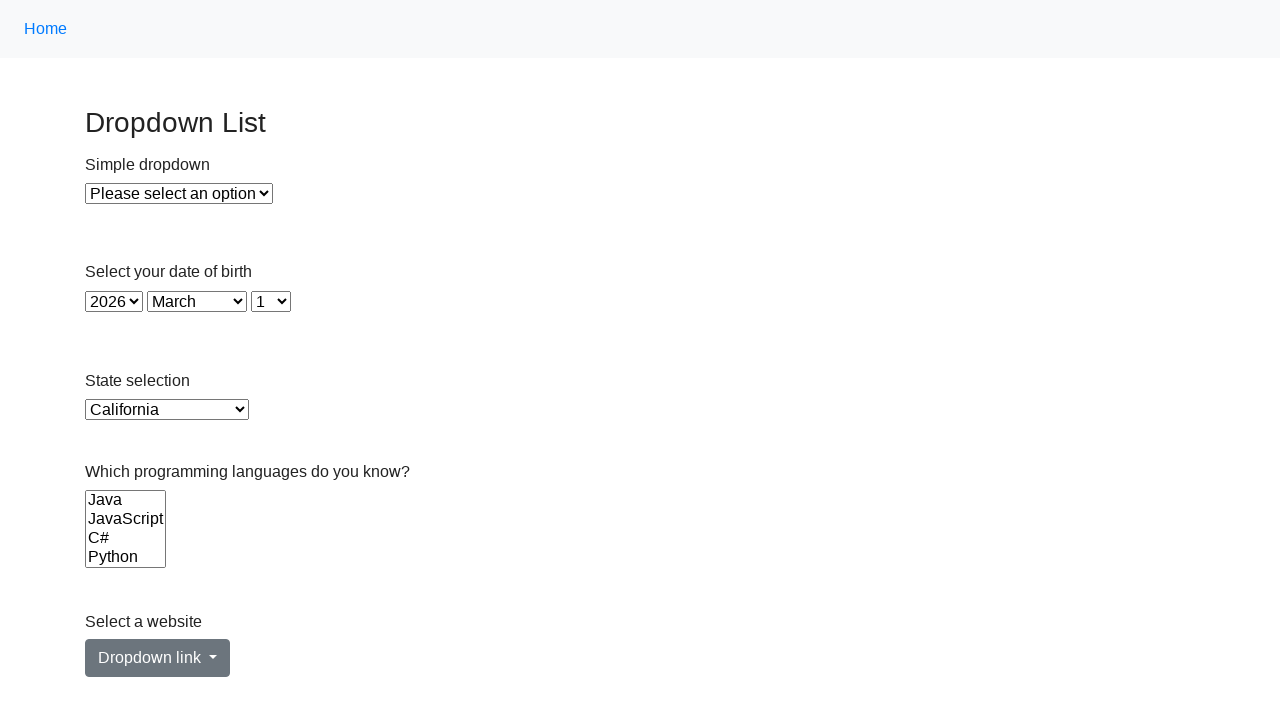